Tests that edits are saved when the input loses focus (blur event)

Starting URL: https://demo.playwright.dev/todomvc

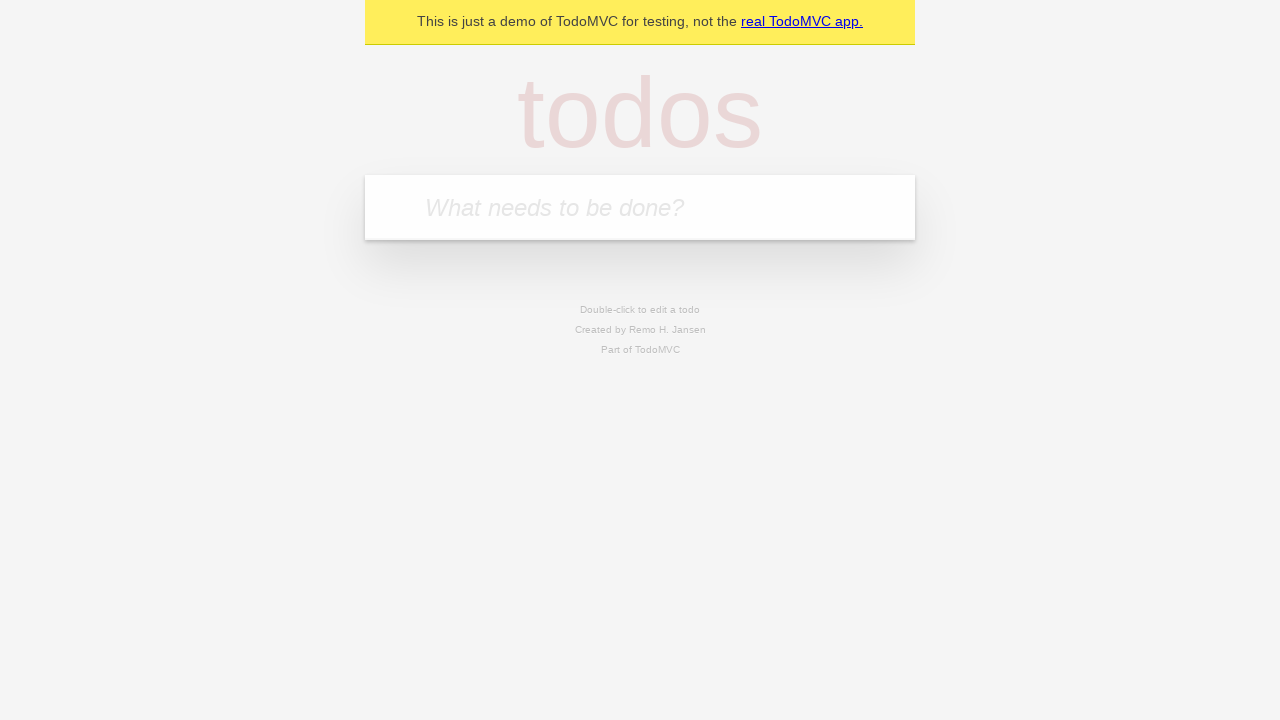

Filled todo input with 'buy some cheese' on internal:attr=[placeholder="What needs to be done?"i]
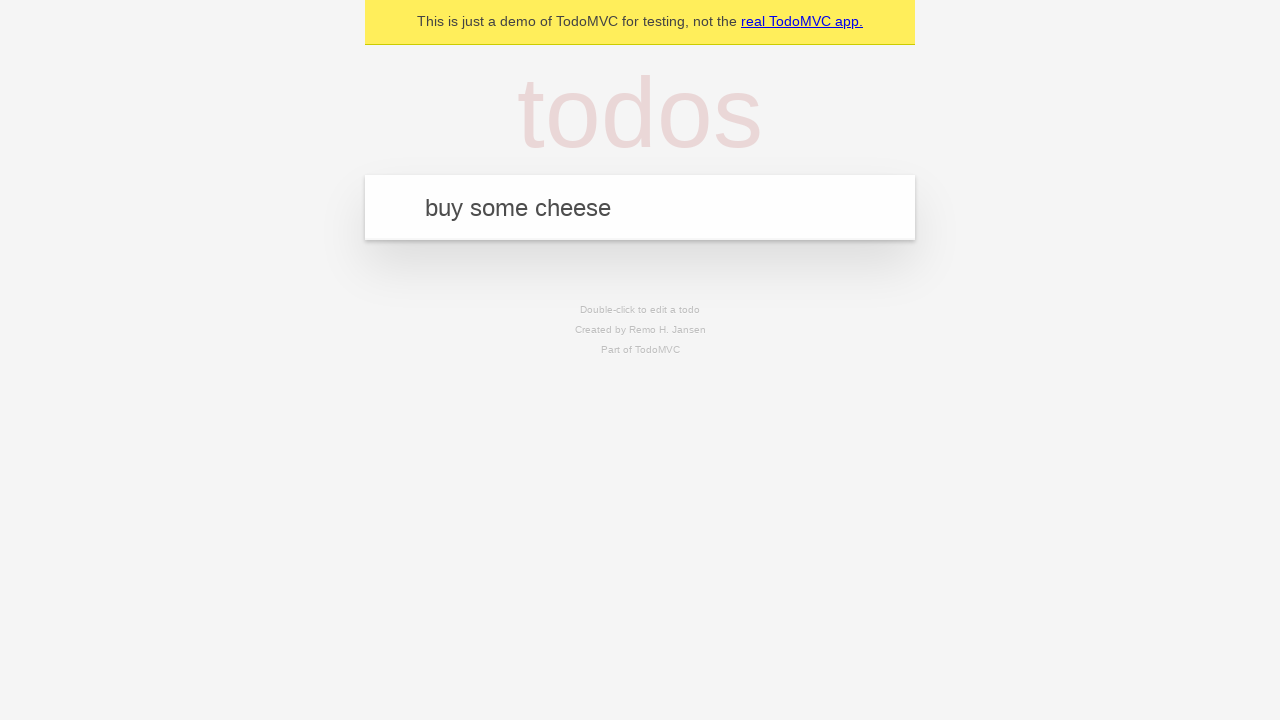

Pressed Enter to create first todo on internal:attr=[placeholder="What needs to be done?"i]
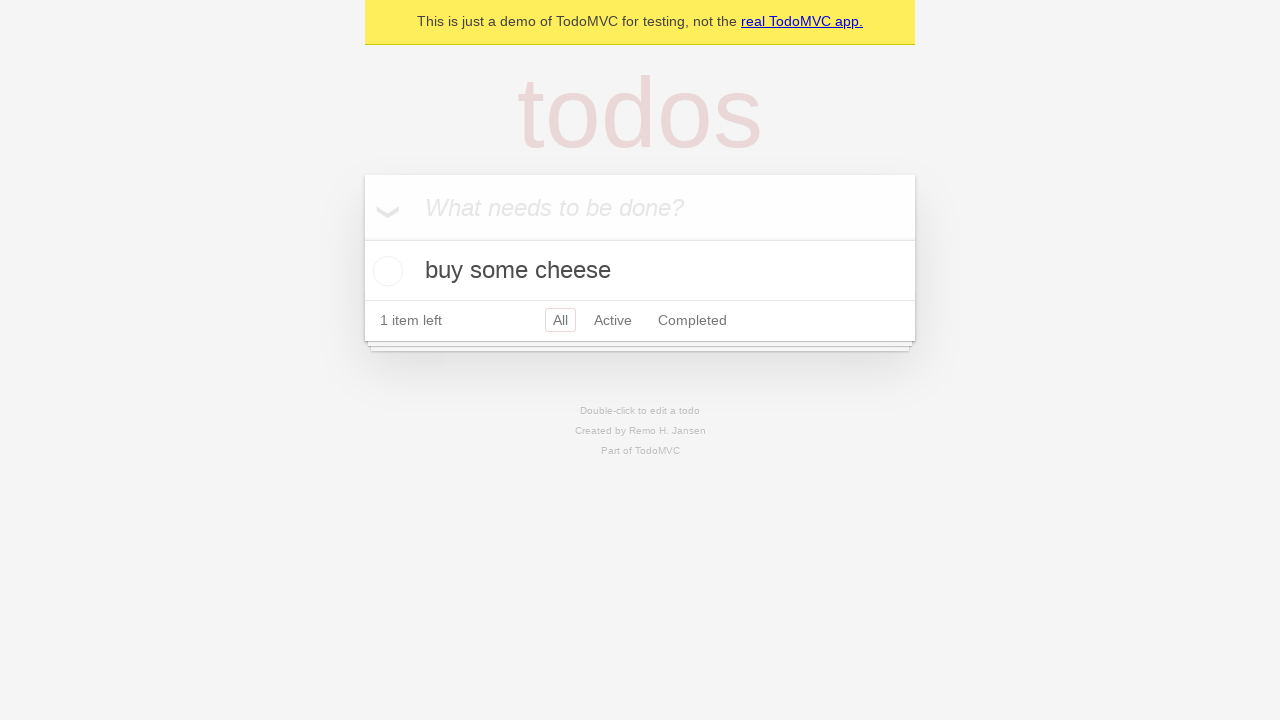

Filled todo input with 'feed the cat' on internal:attr=[placeholder="What needs to be done?"i]
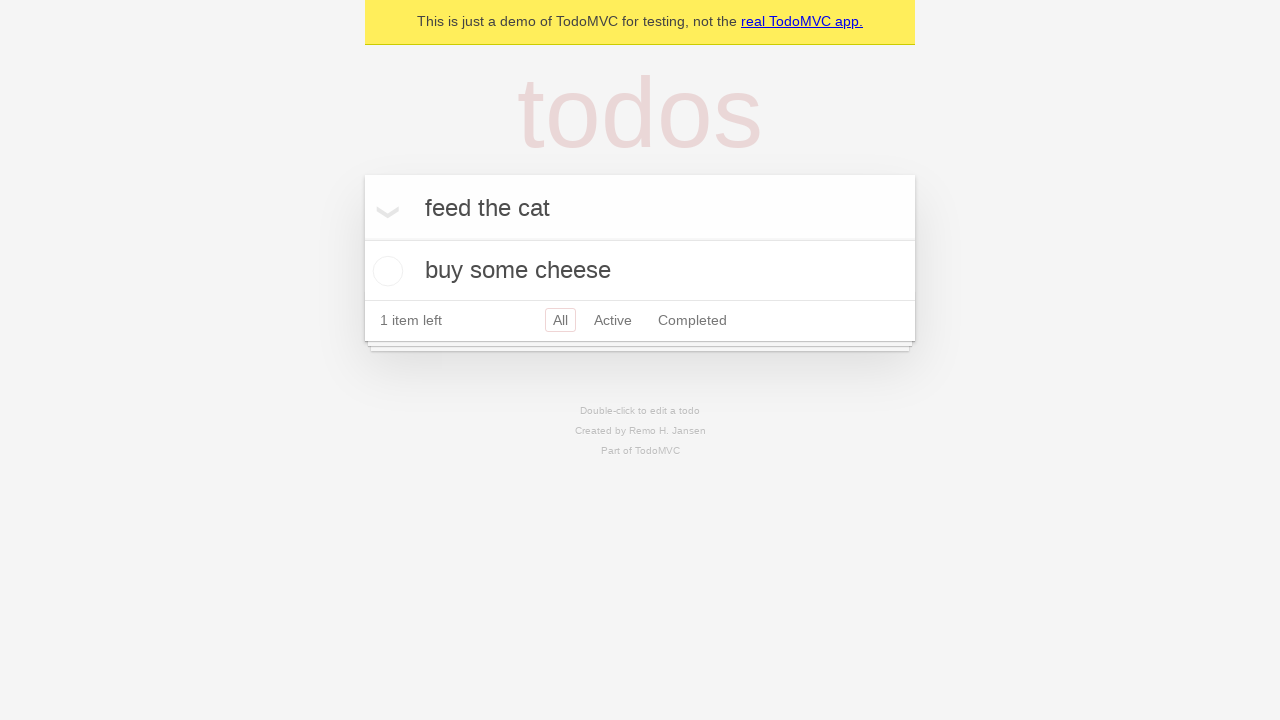

Pressed Enter to create second todo on internal:attr=[placeholder="What needs to be done?"i]
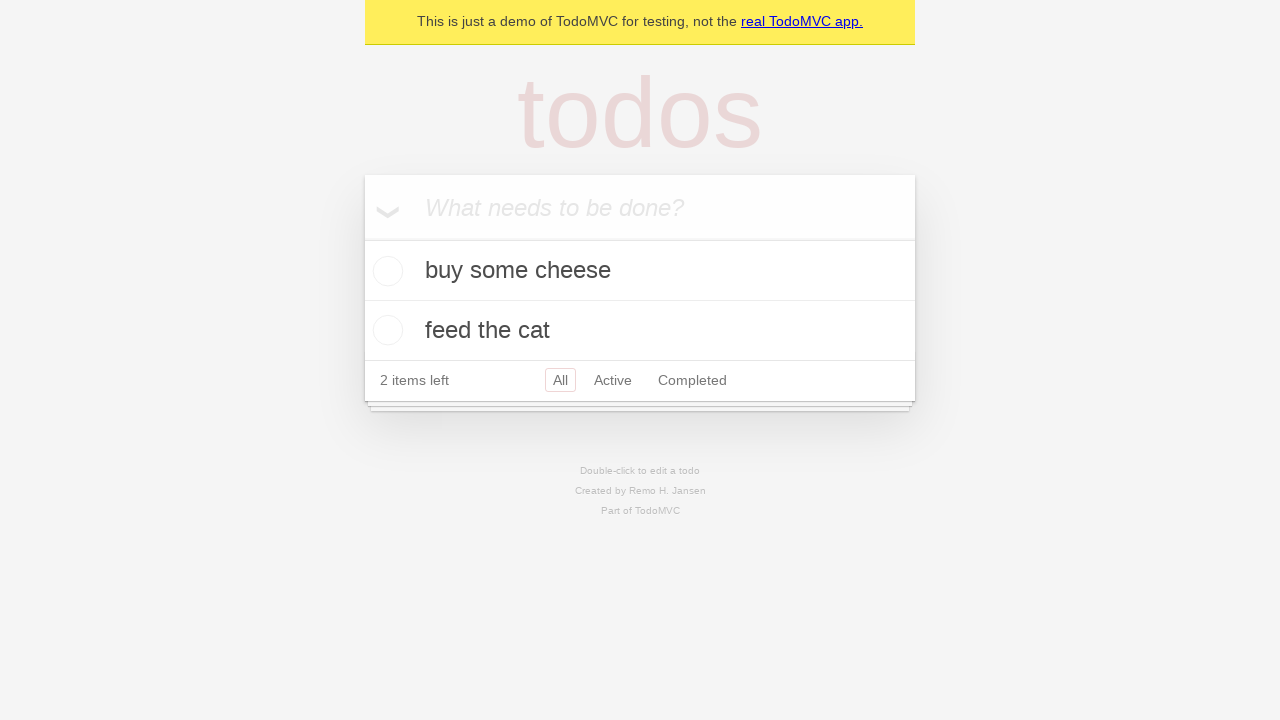

Filled todo input with 'book a doctors appointment' on internal:attr=[placeholder="What needs to be done?"i]
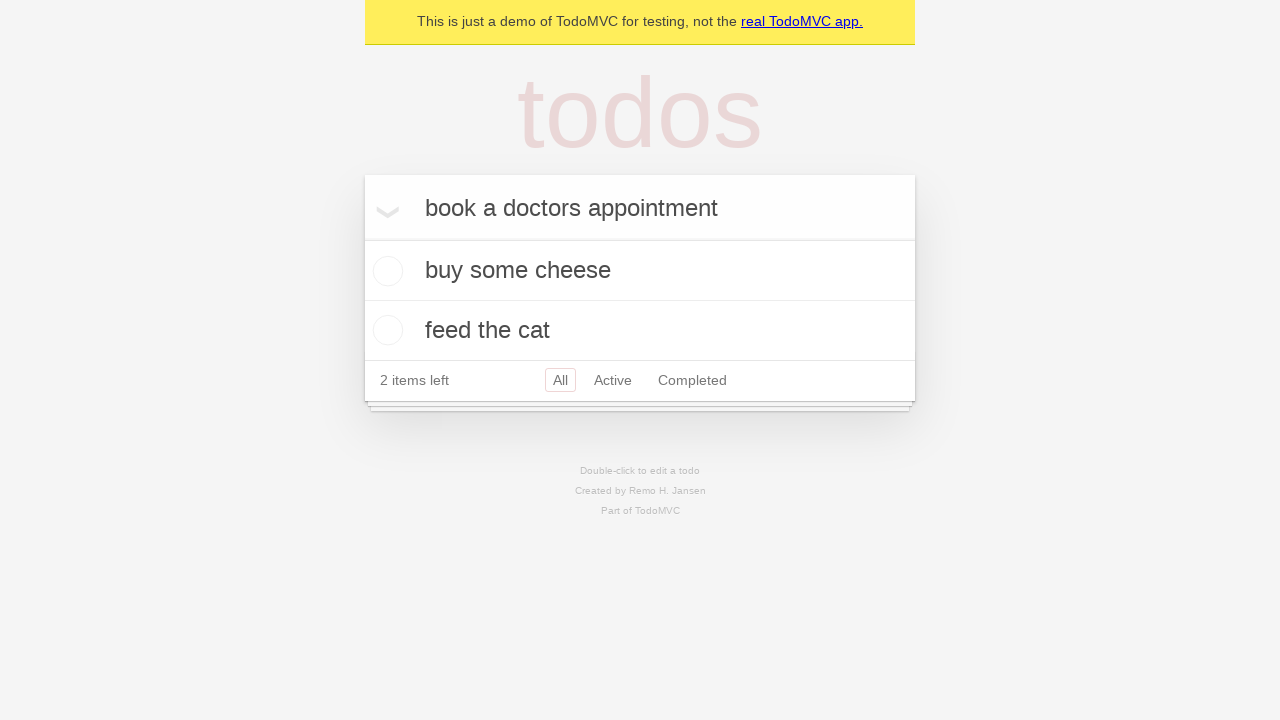

Pressed Enter to create third todo on internal:attr=[placeholder="What needs to be done?"i]
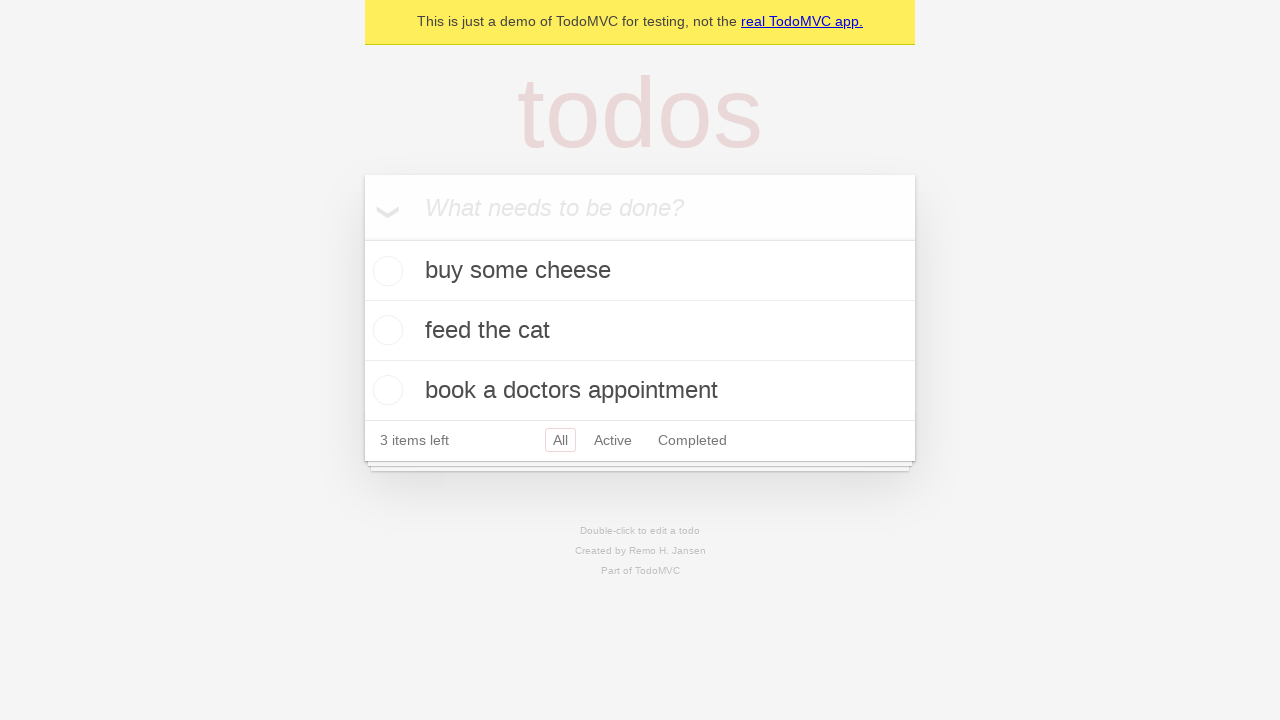

Double-clicked second todo item to enter edit mode at (640, 331) on internal:testid=[data-testid="todo-item"s] >> nth=1
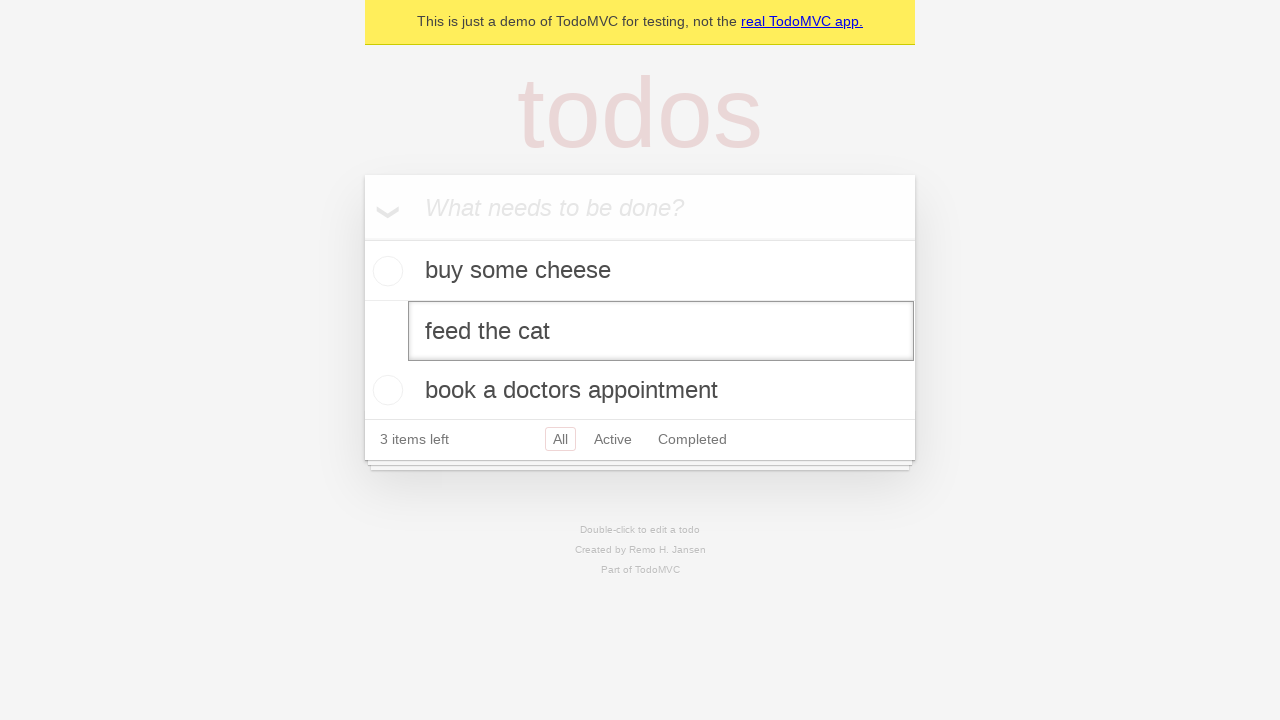

Filled edit field with 'buy some sausages' on internal:testid=[data-testid="todo-item"s] >> nth=1 >> internal:role=textbox[nam
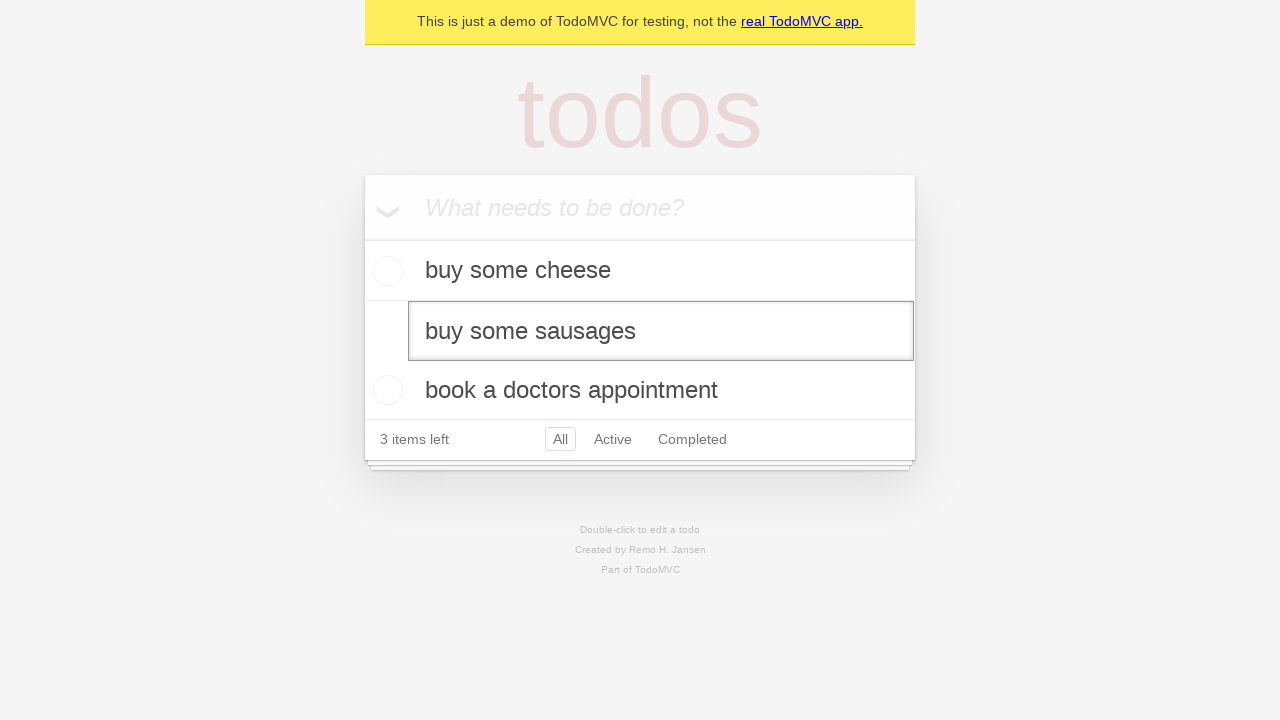

Triggered blur event on edit field to save changes
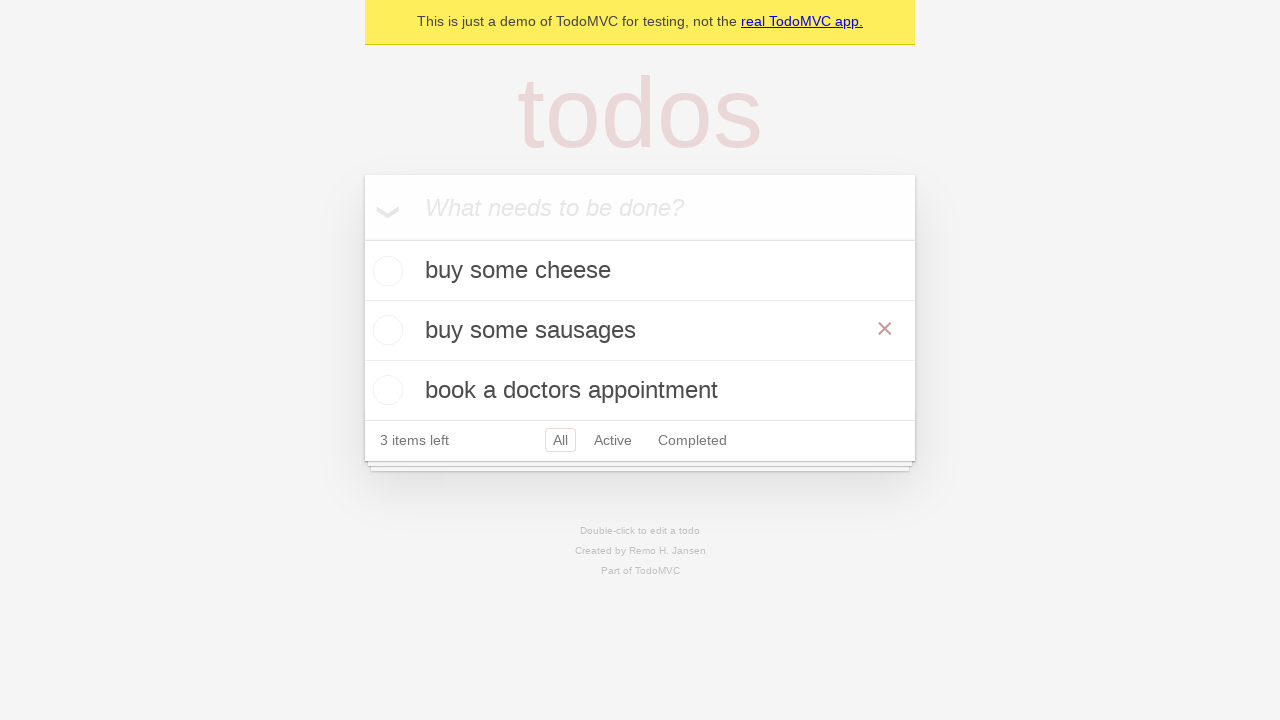

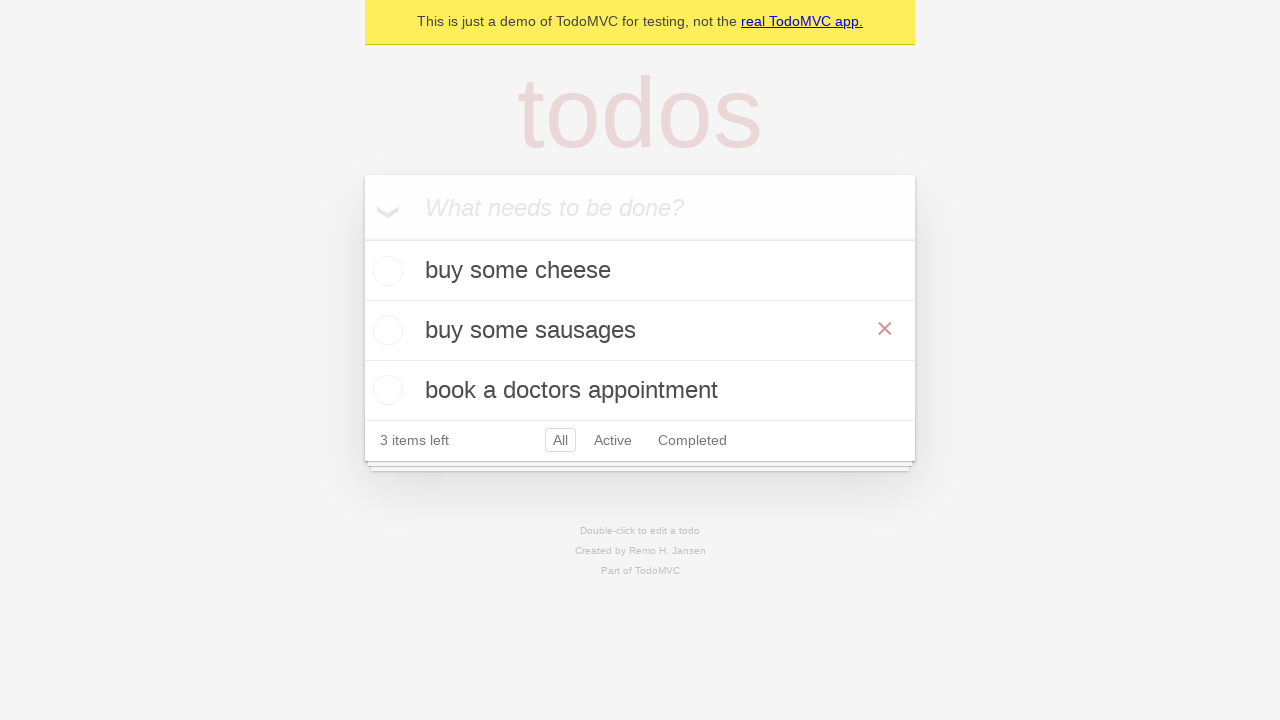